Tests dropdown selection functionality by navigating to the dropdown page and selecting options by value and index

Starting URL: https://the-internet.herokuapp.com/

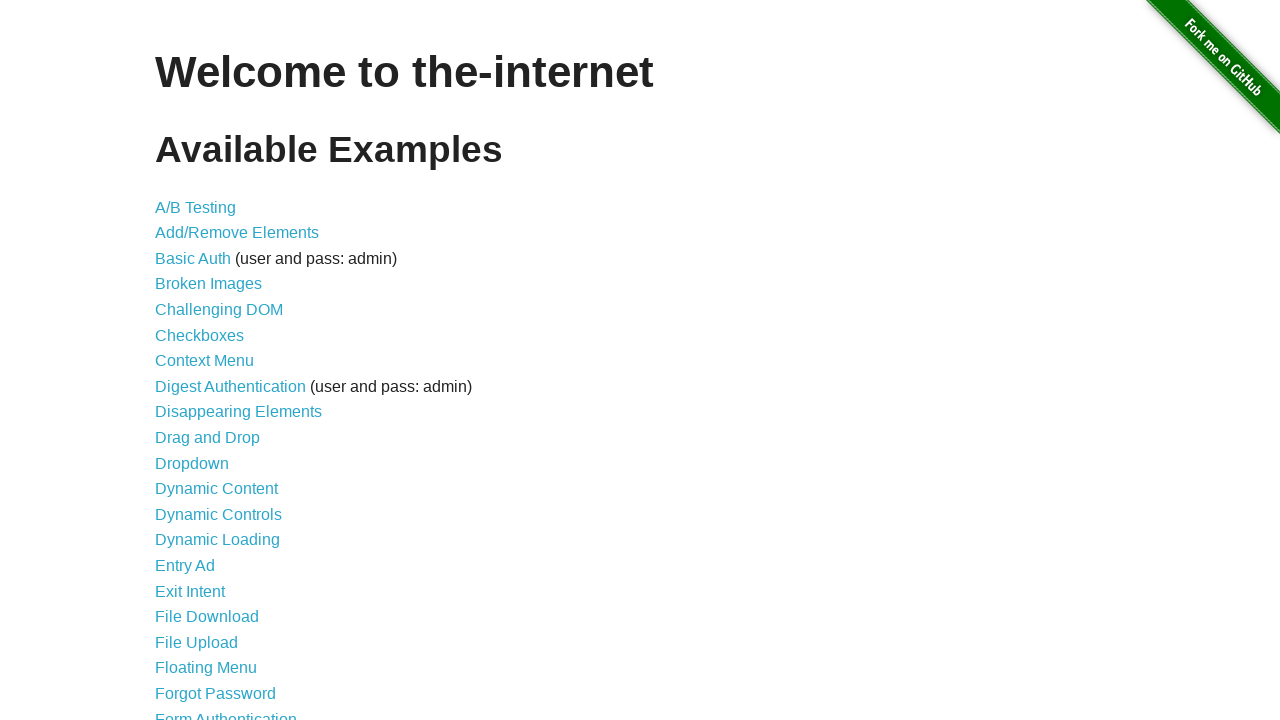

Clicked on Dropdown link to navigate to dropdown page at (192, 463) on xpath=//a[contains(text(),'Dropdown')]
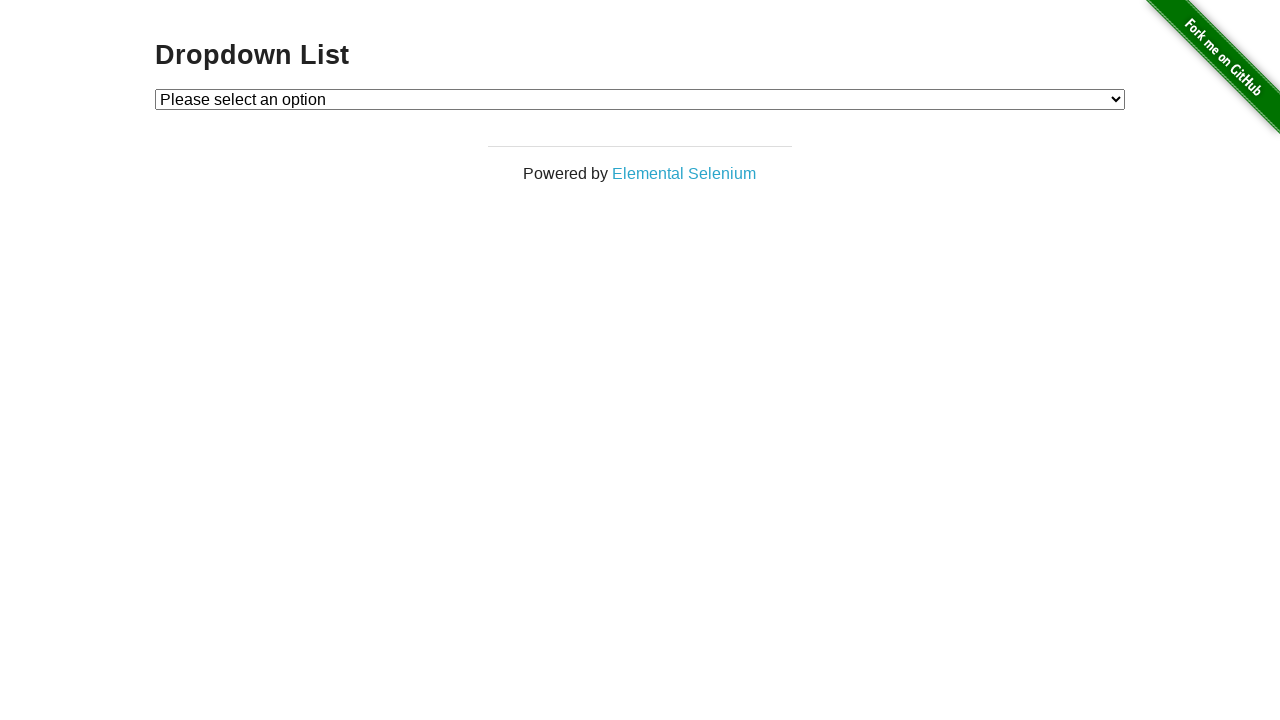

Selected dropdown option by value '2' on #dropdown
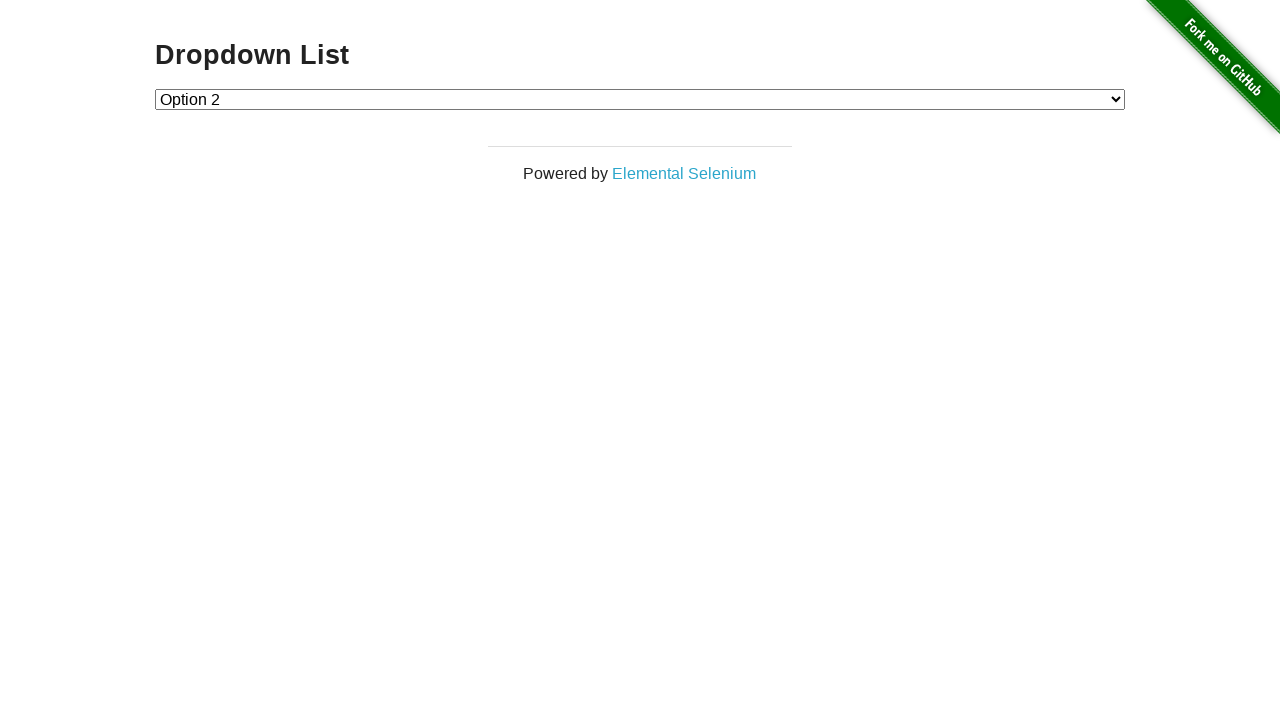

Selected dropdown option by index 1 (first option after placeholder) on #dropdown
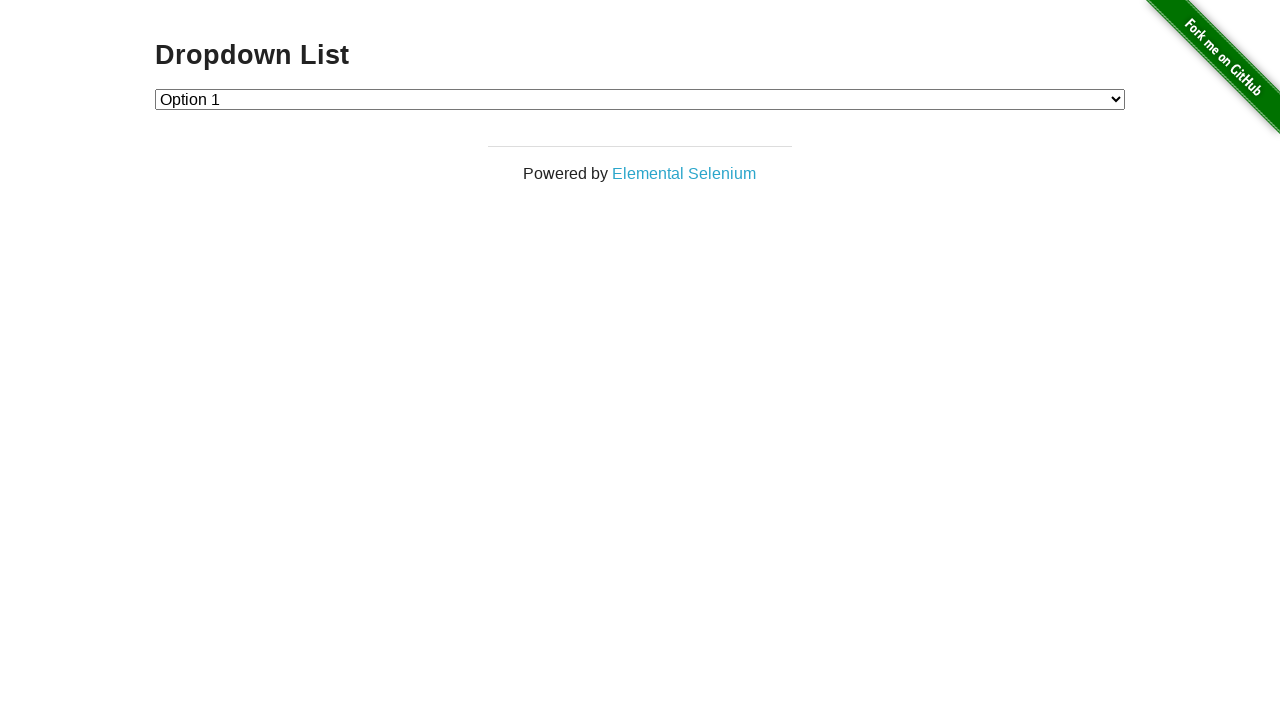

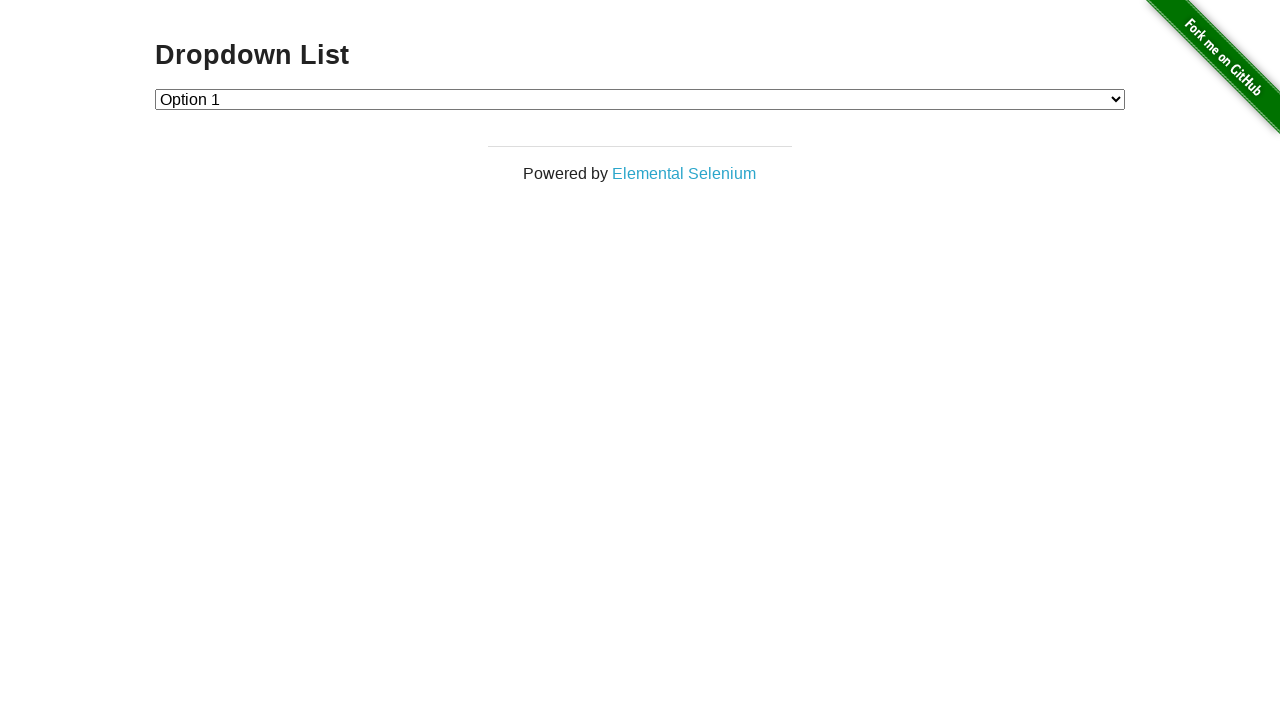